Tests browser window handling by opening new windows via button clicks, switching between parent and child windows, interacting with elements in child windows, and closing windows properly.

Starting URL: https://www.leafground.com/window.xhtml

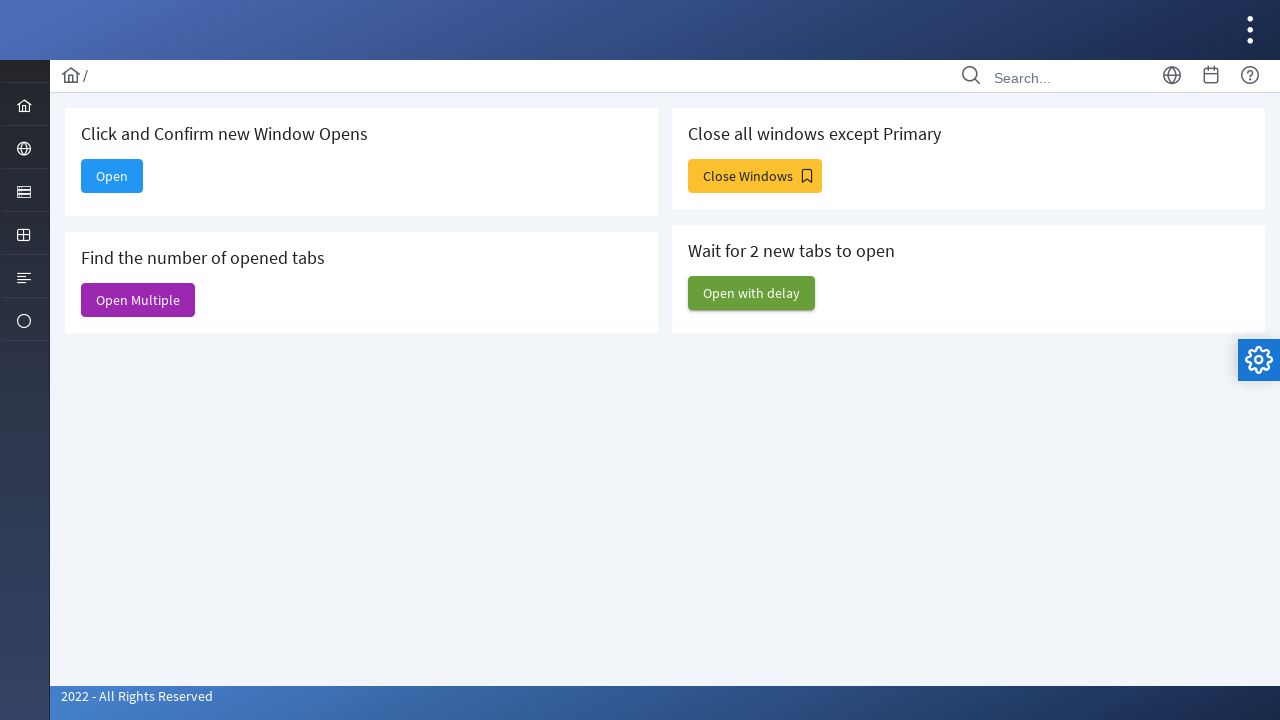

Clicked first button to open a new window at (112, 176) on xpath=//span[@class='ui-button-text ui-c']
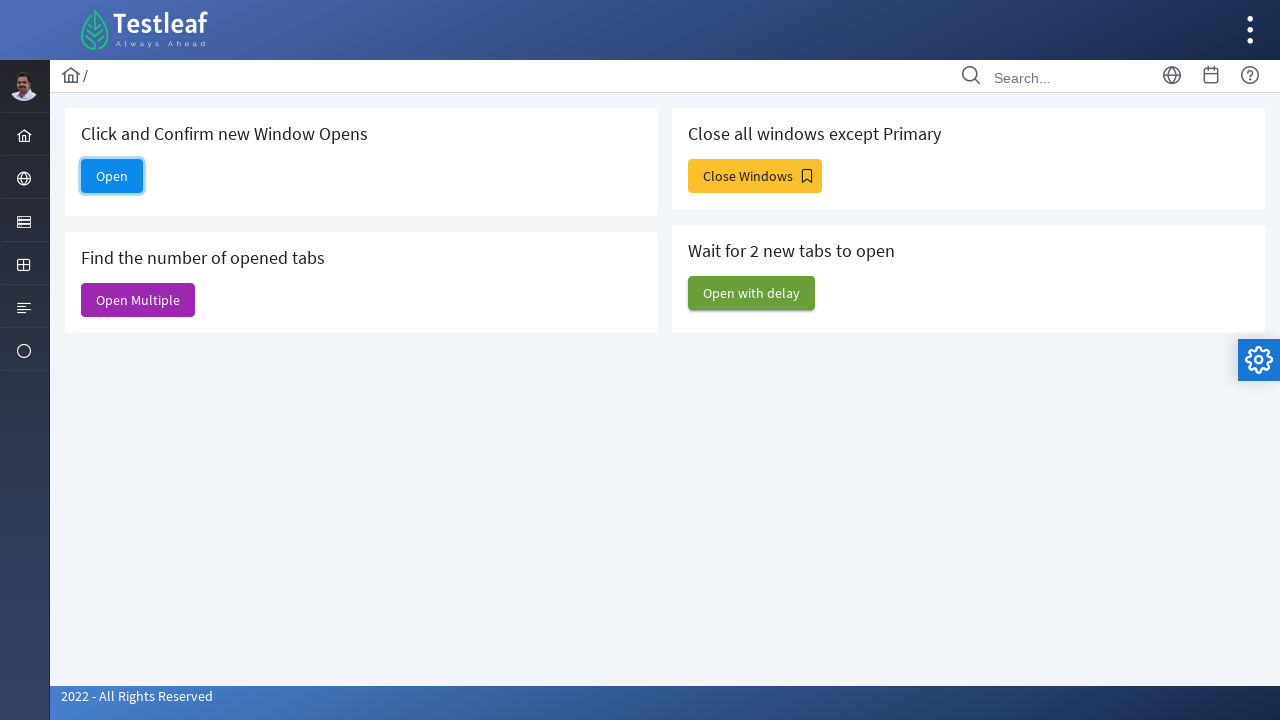

Switched to child window and waited for page load
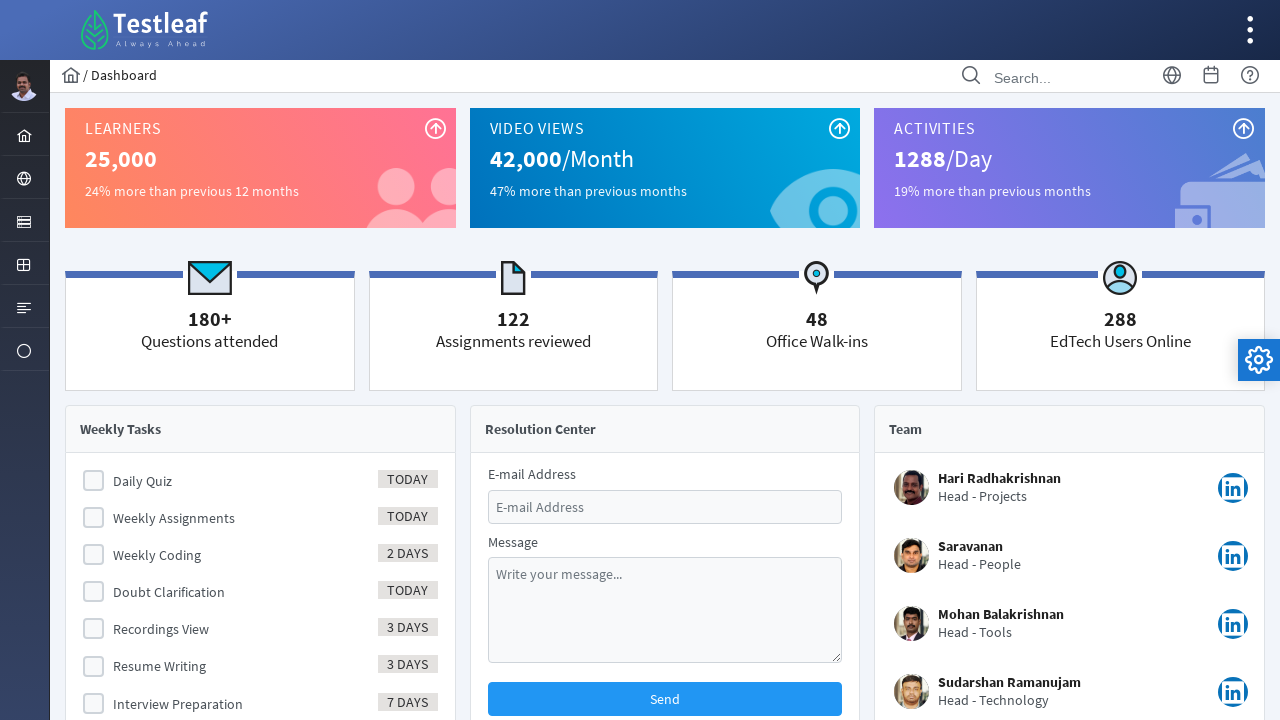

Clicked menu item in child window at (24, 134) on xpath=//li[@role='menuitem']//a
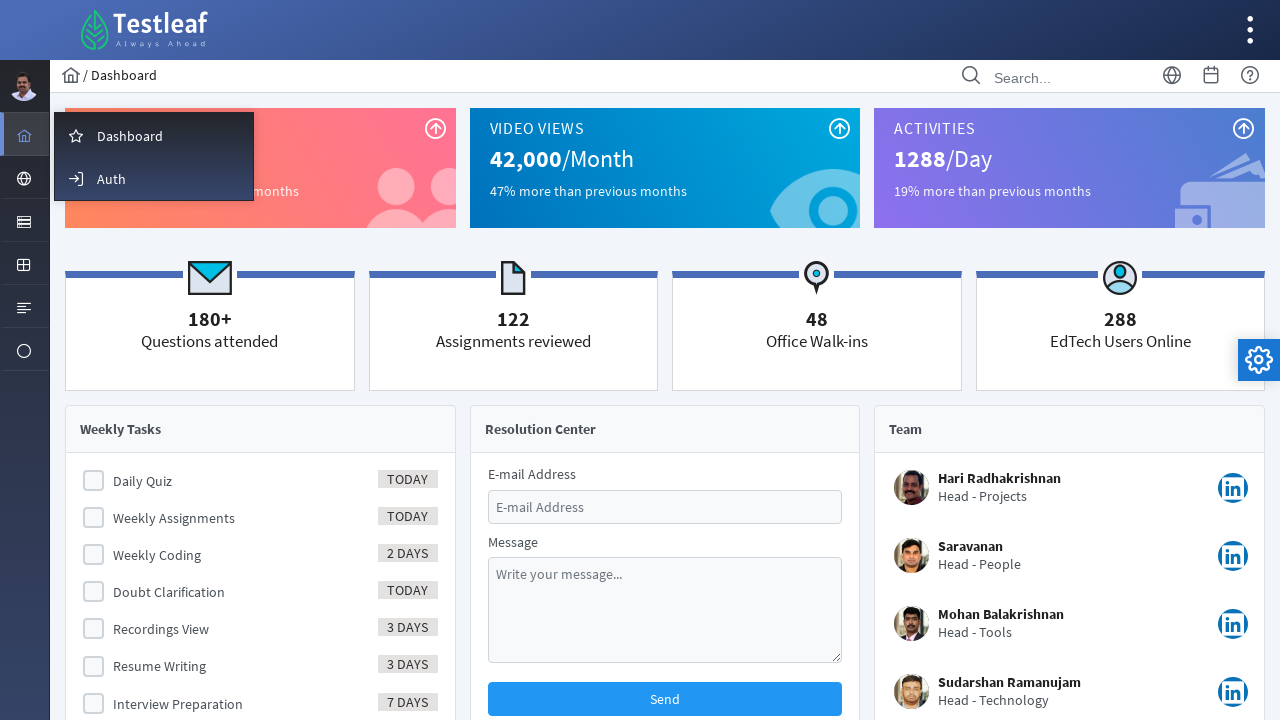

Closed first child window
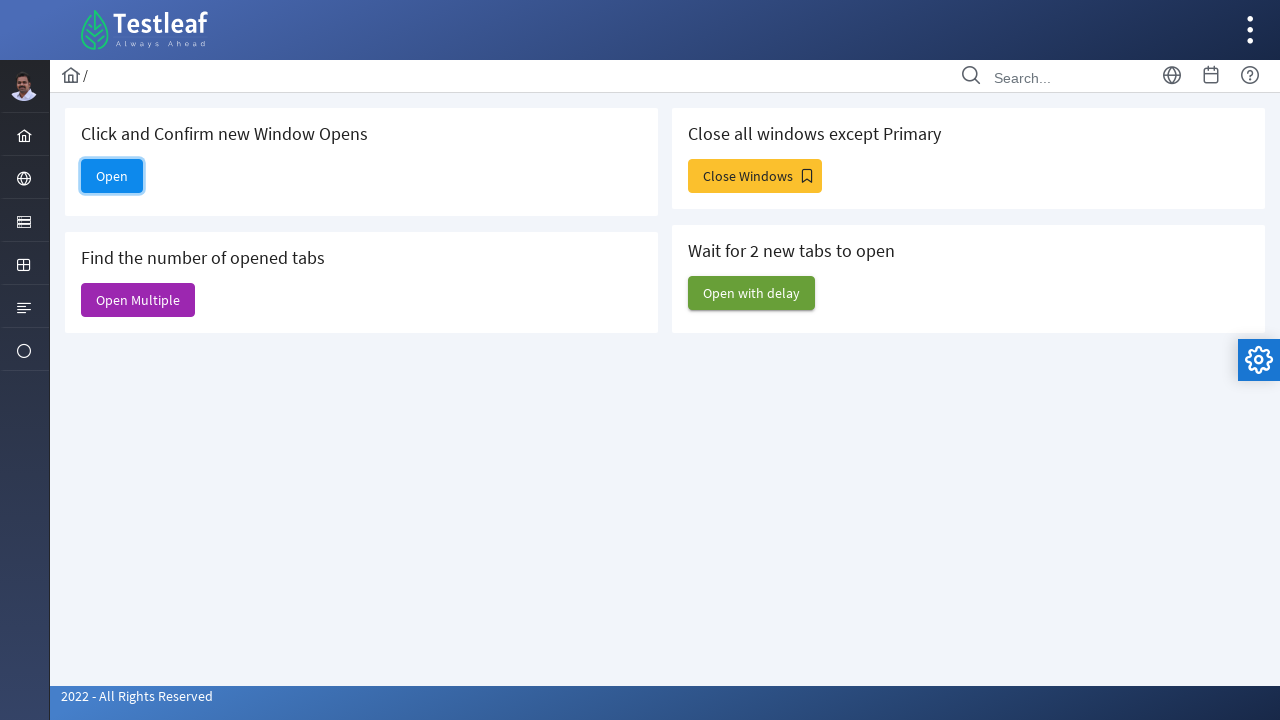

Clicked second button to open another new window at (138, 300) on (//span[@class='ui-button-text ui-c'])[2]
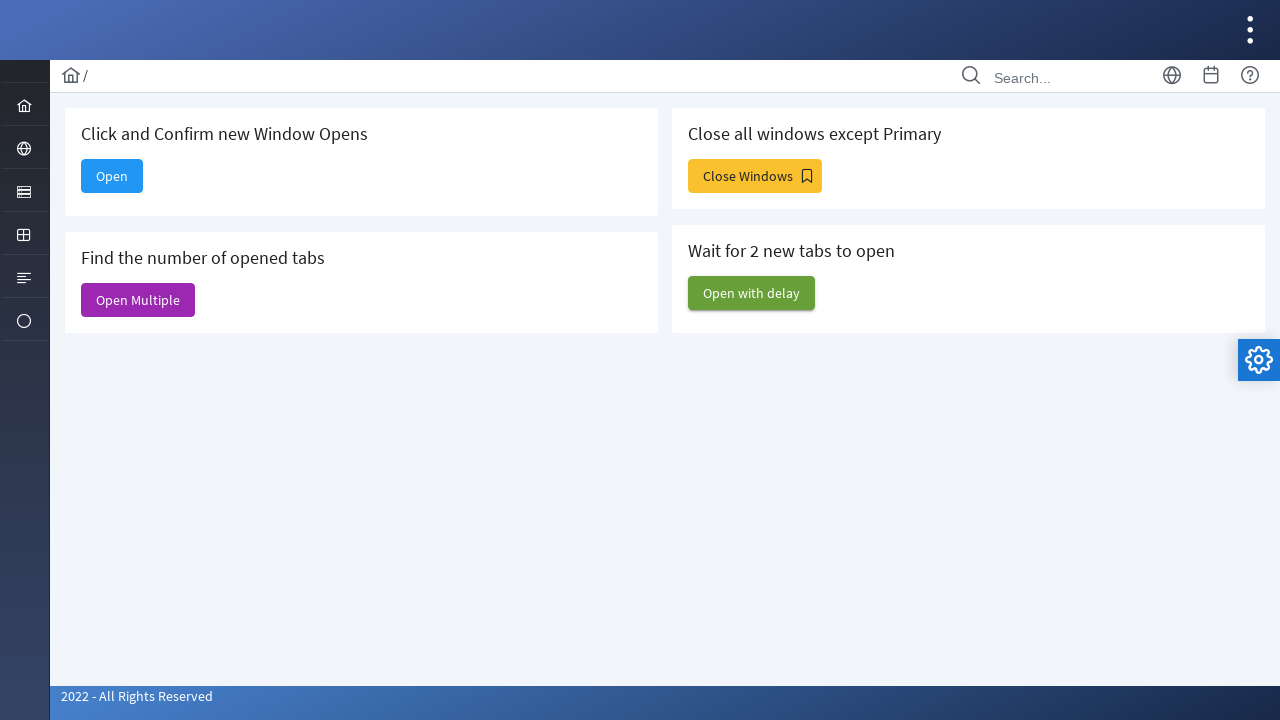

Switched to second child window and waited for page load
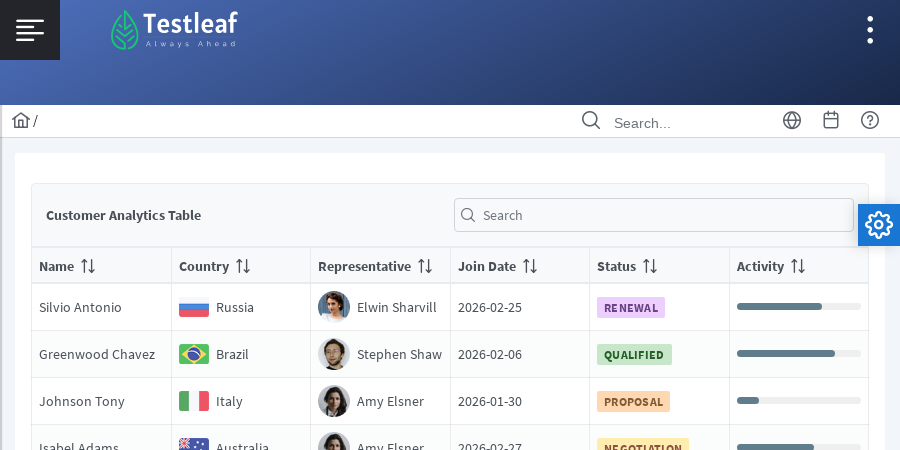

Closed second child window
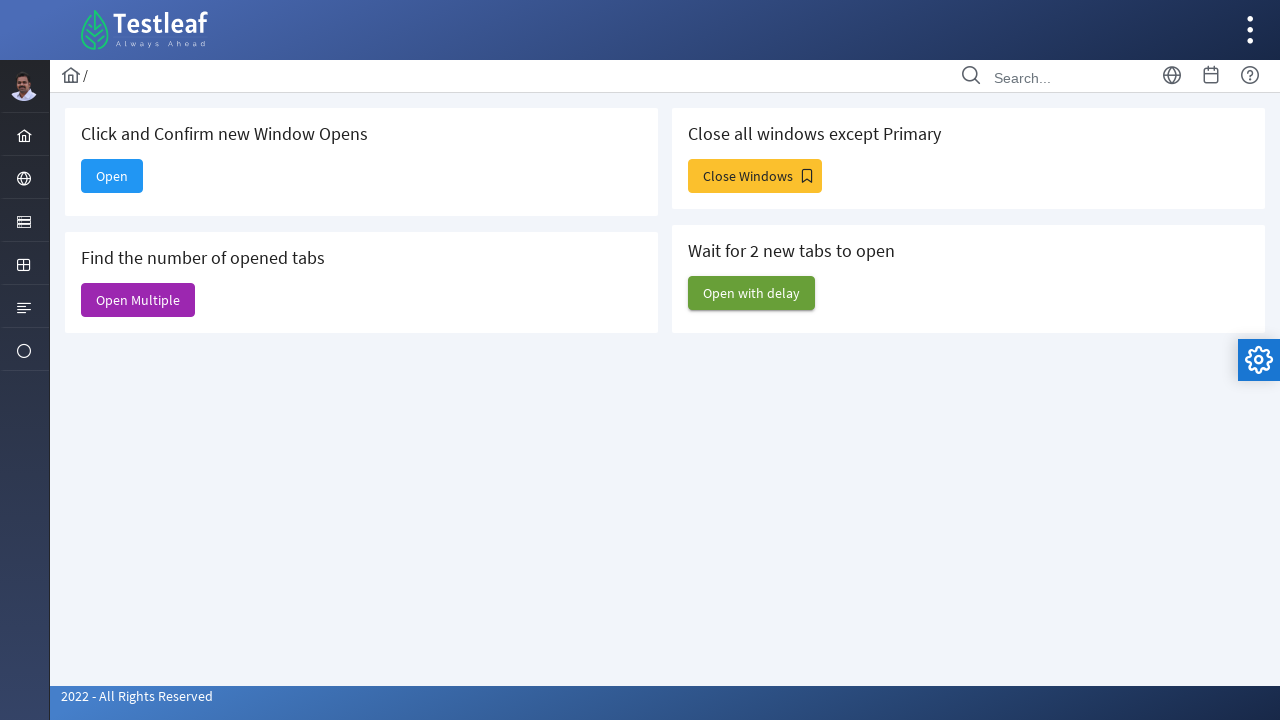

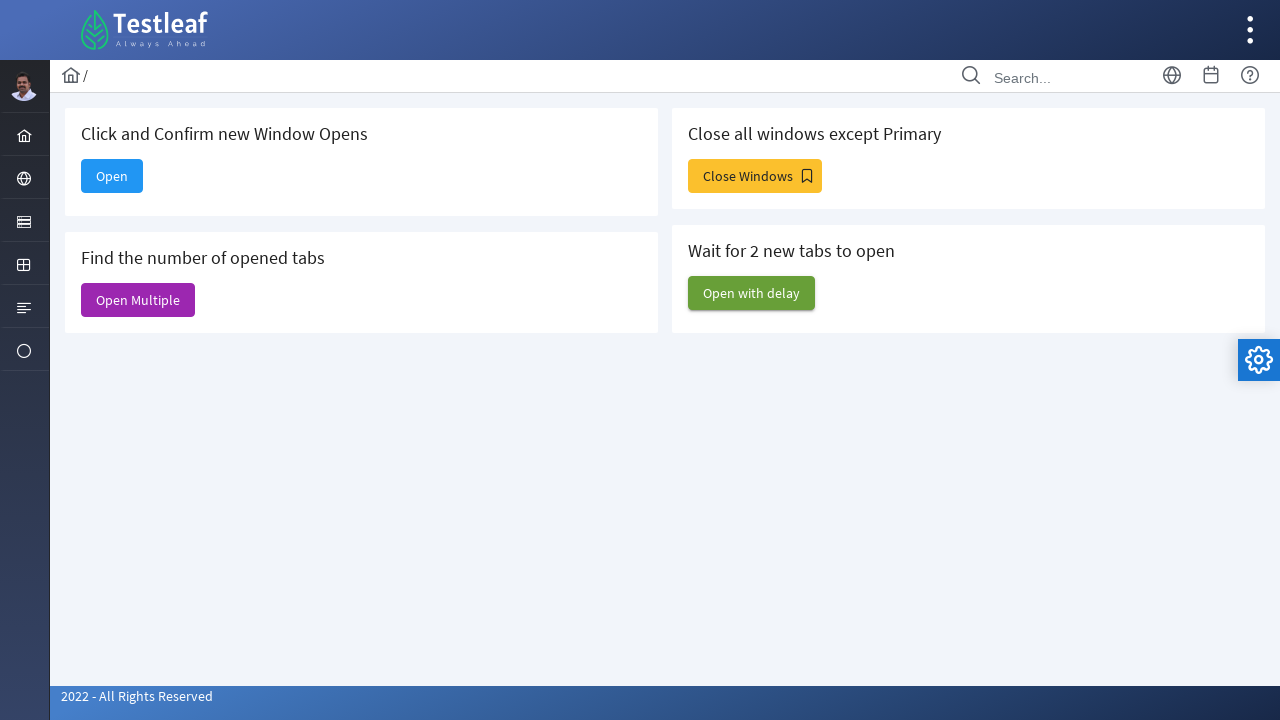